Tests alert handling functionality including simple alerts, confirmation alerts, and prompt alerts with text input

Starting URL: https://rahulshettyacademy.com/AutomationPractice/

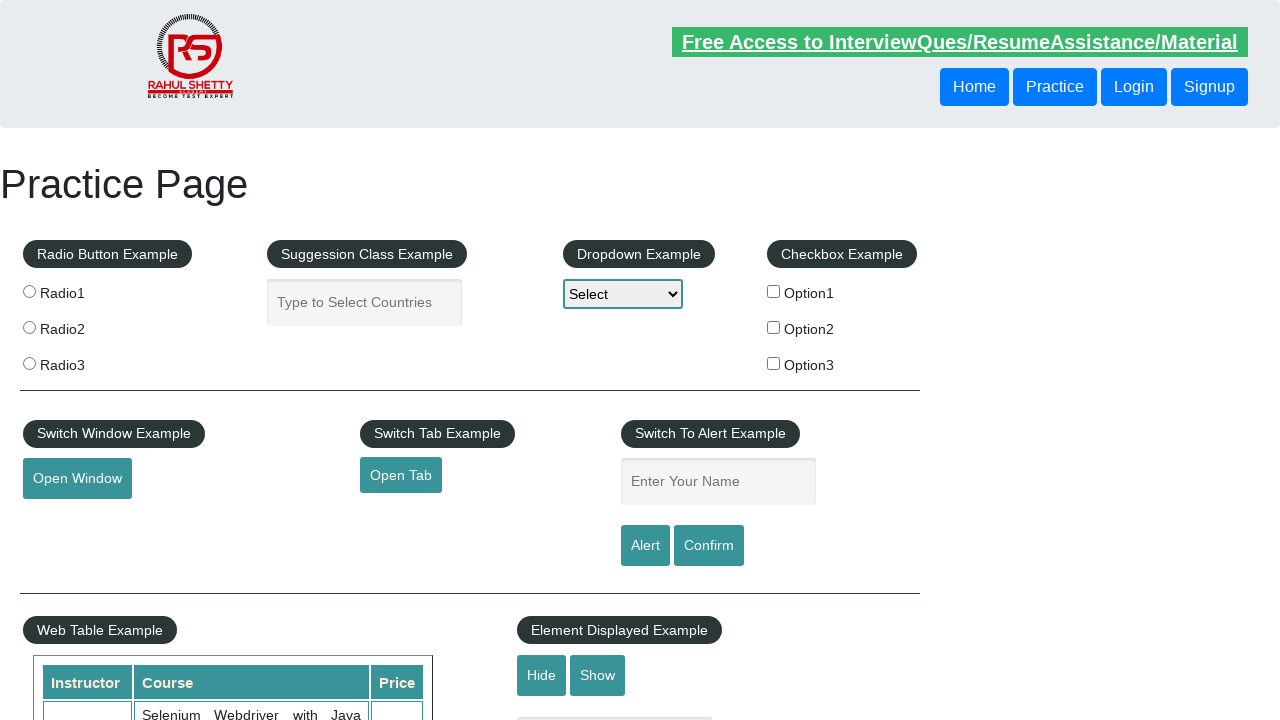

Clicked alert button to trigger simple alert at (645, 546) on #alertbtn
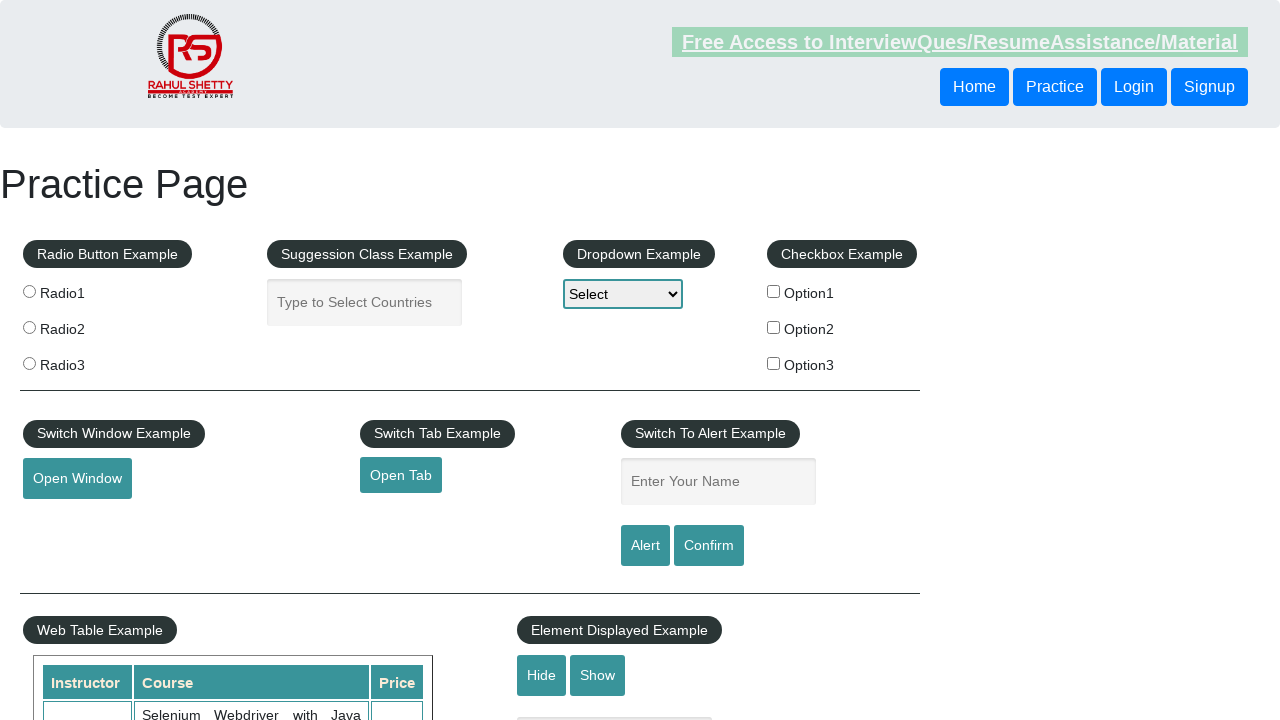

Set up dialog handler to dismiss simple alert
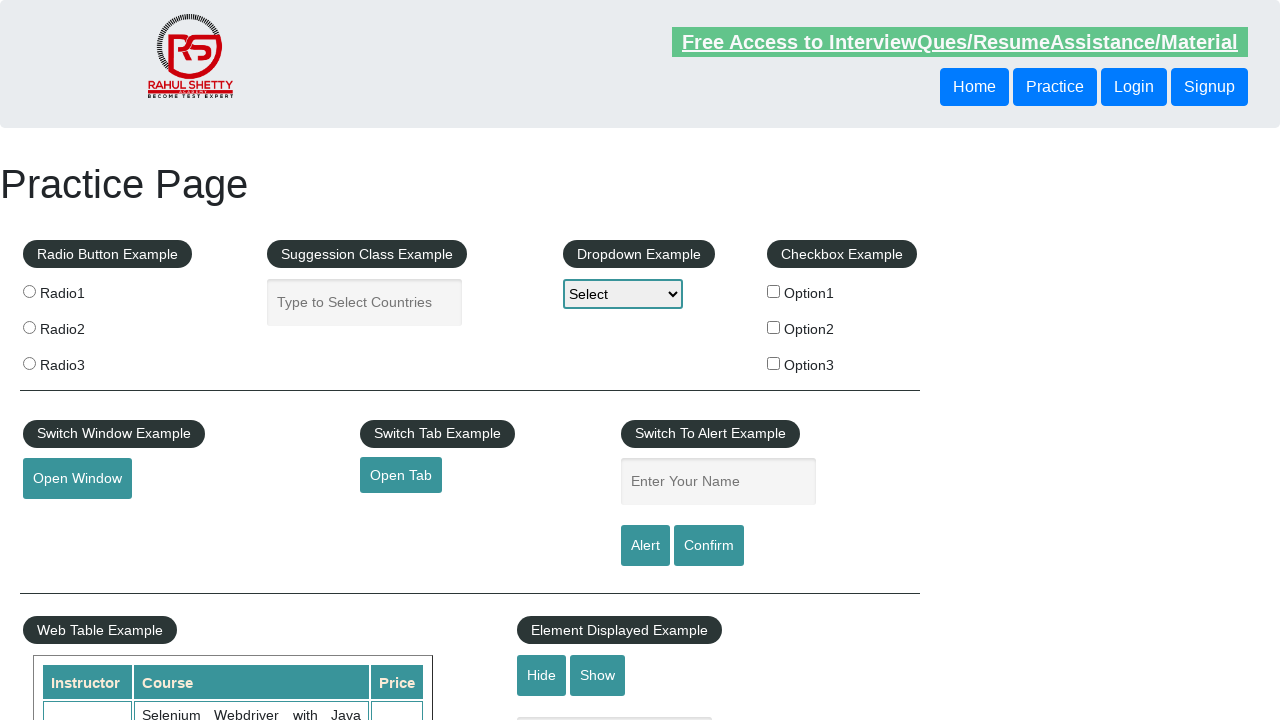

Clicked confirmation button to trigger confirmation alert at (709, 546) on #confirmbtn
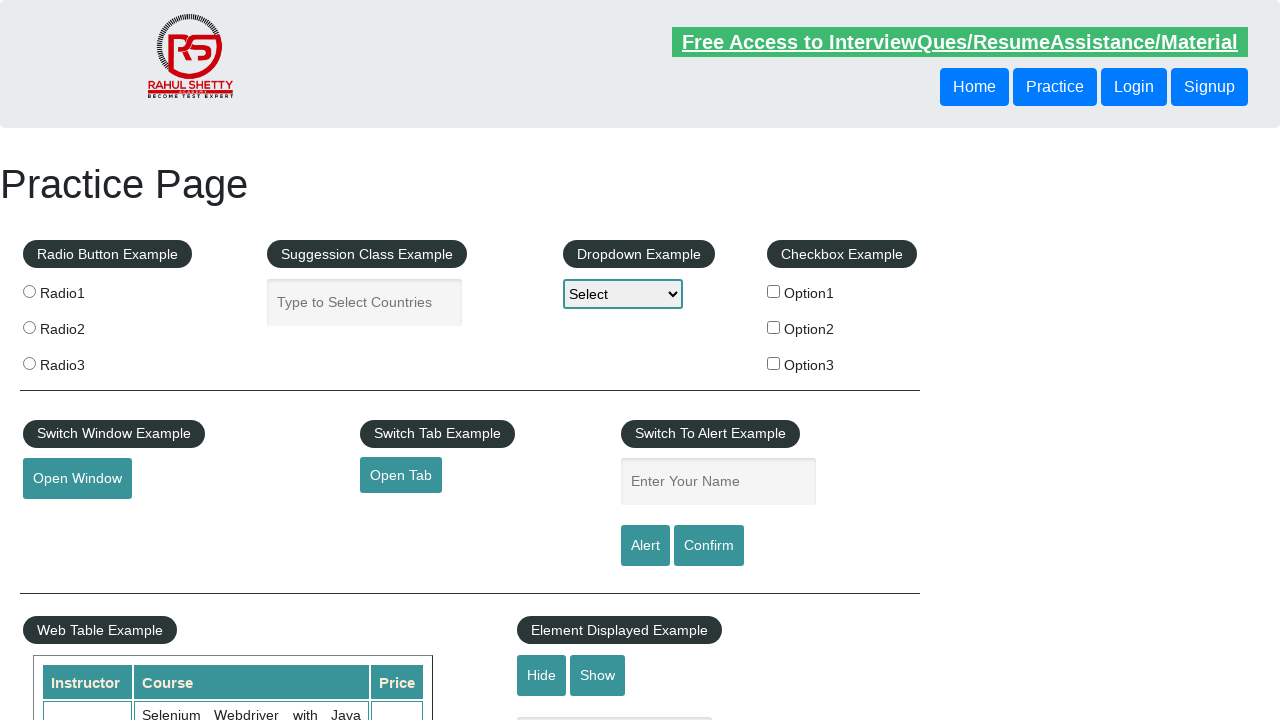

Confirmation alert dismissed by existing handler
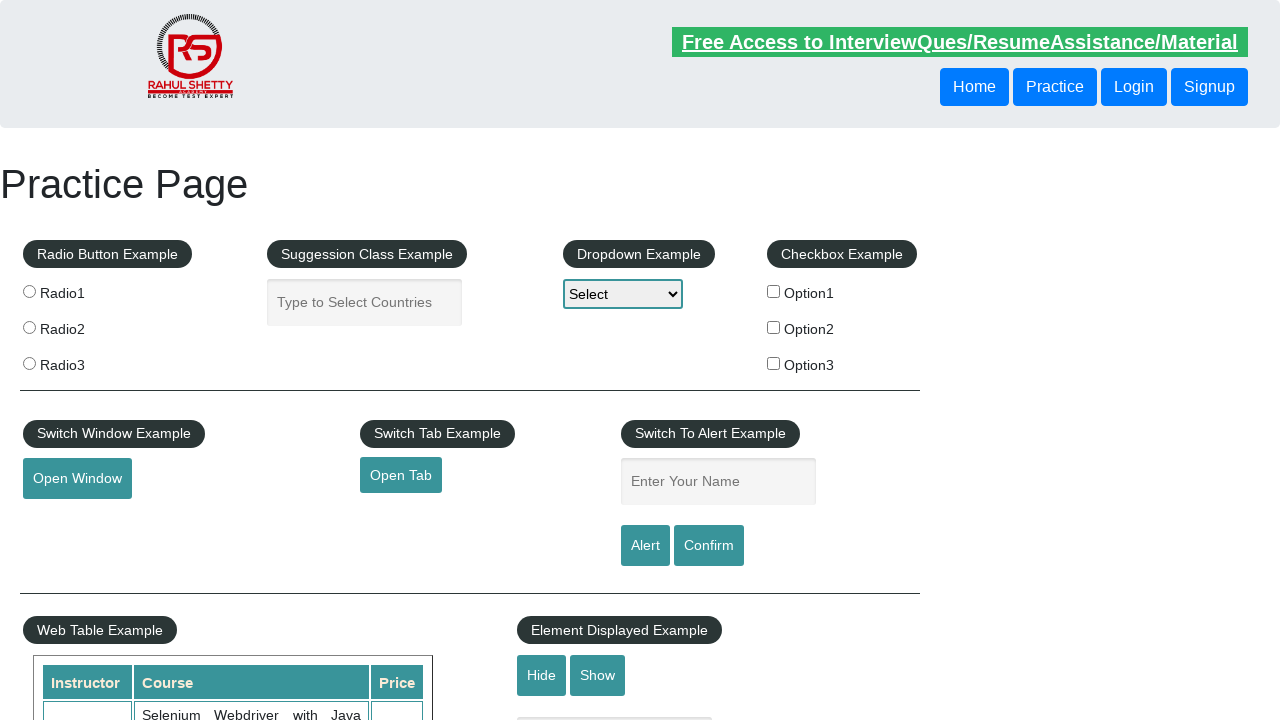

Entered name 'Prajula Ravichandran' in input field on input[placeholder='Enter Your Name']
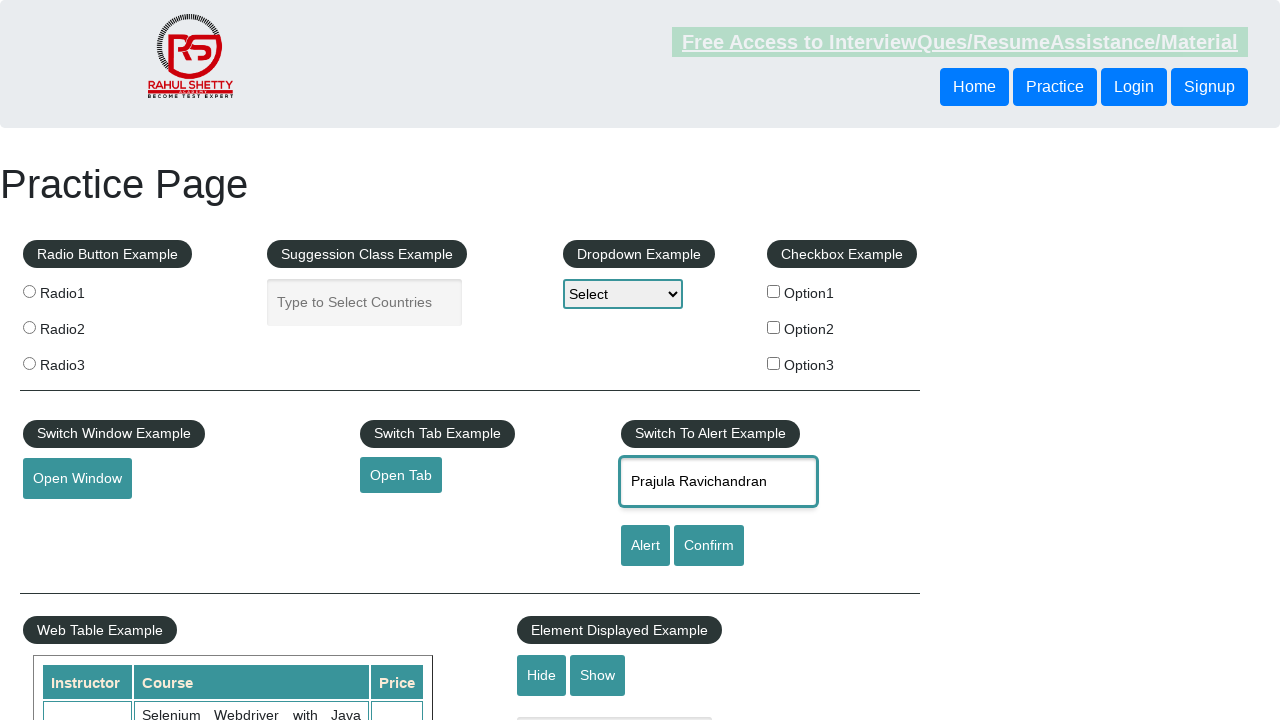

Set up dialog handler to accept alert and print its message
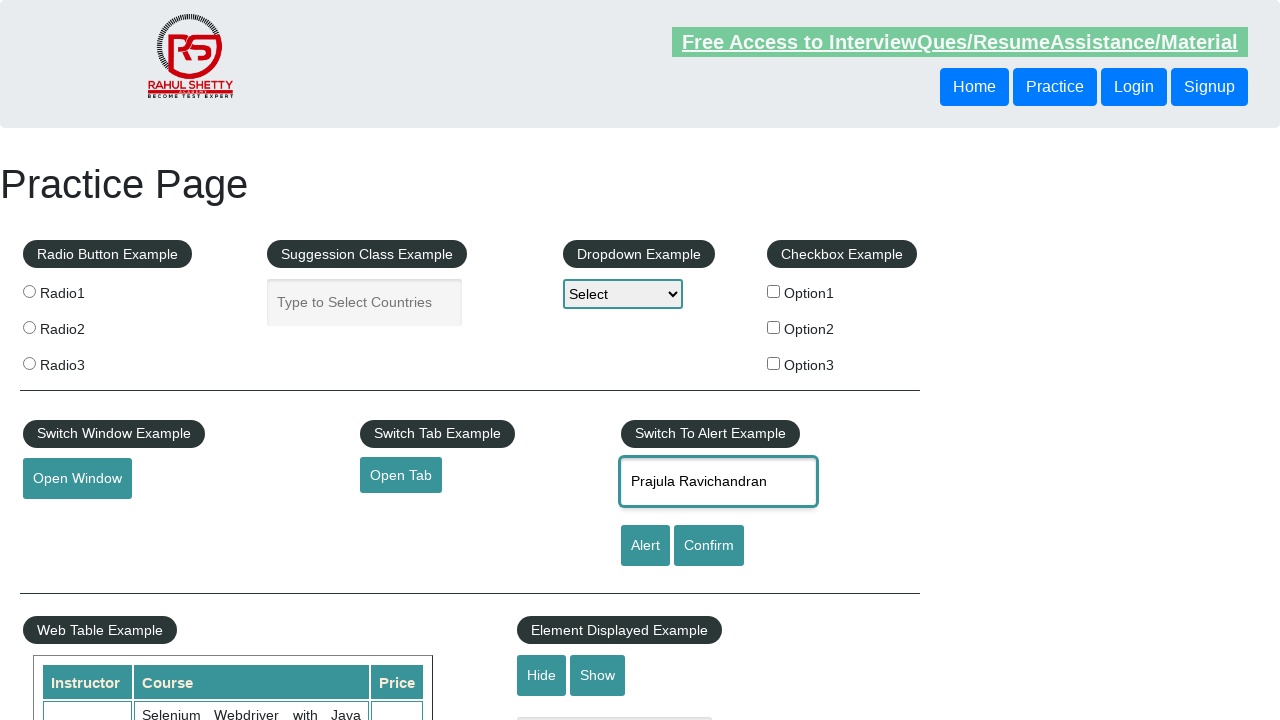

Clicked alert button to trigger prompt alert with entered name at (645, 546) on #alertbtn
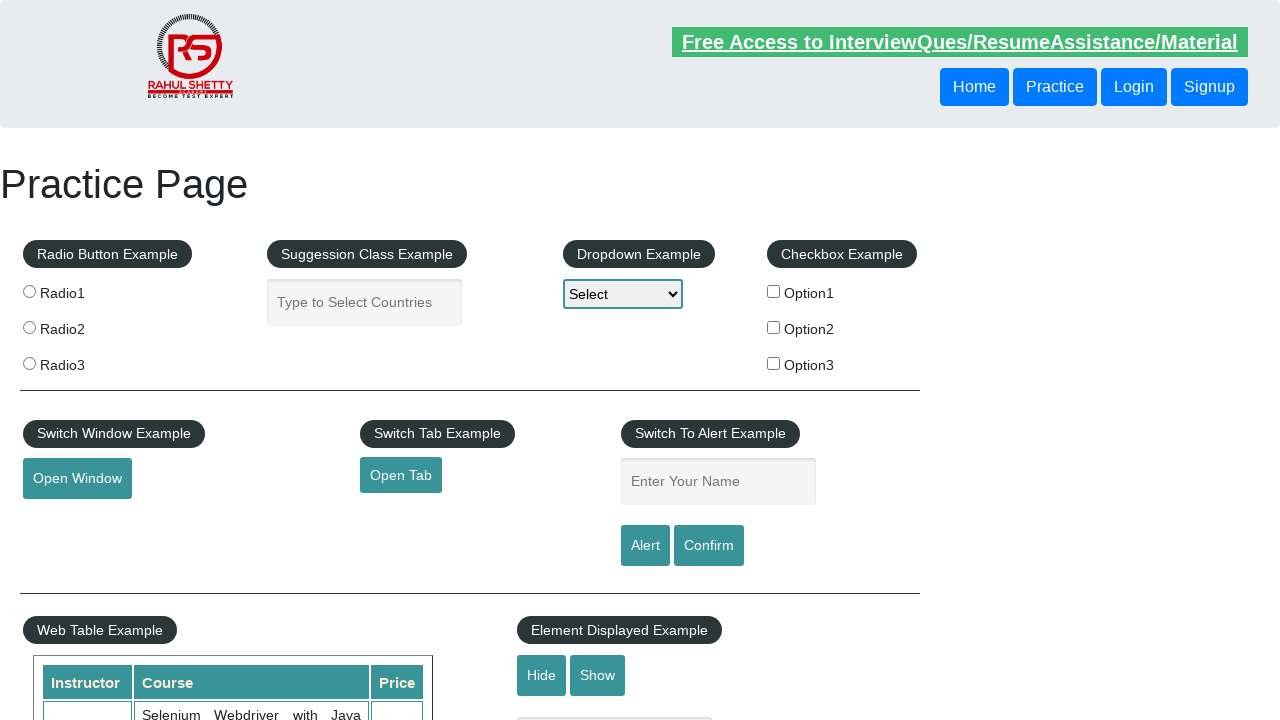

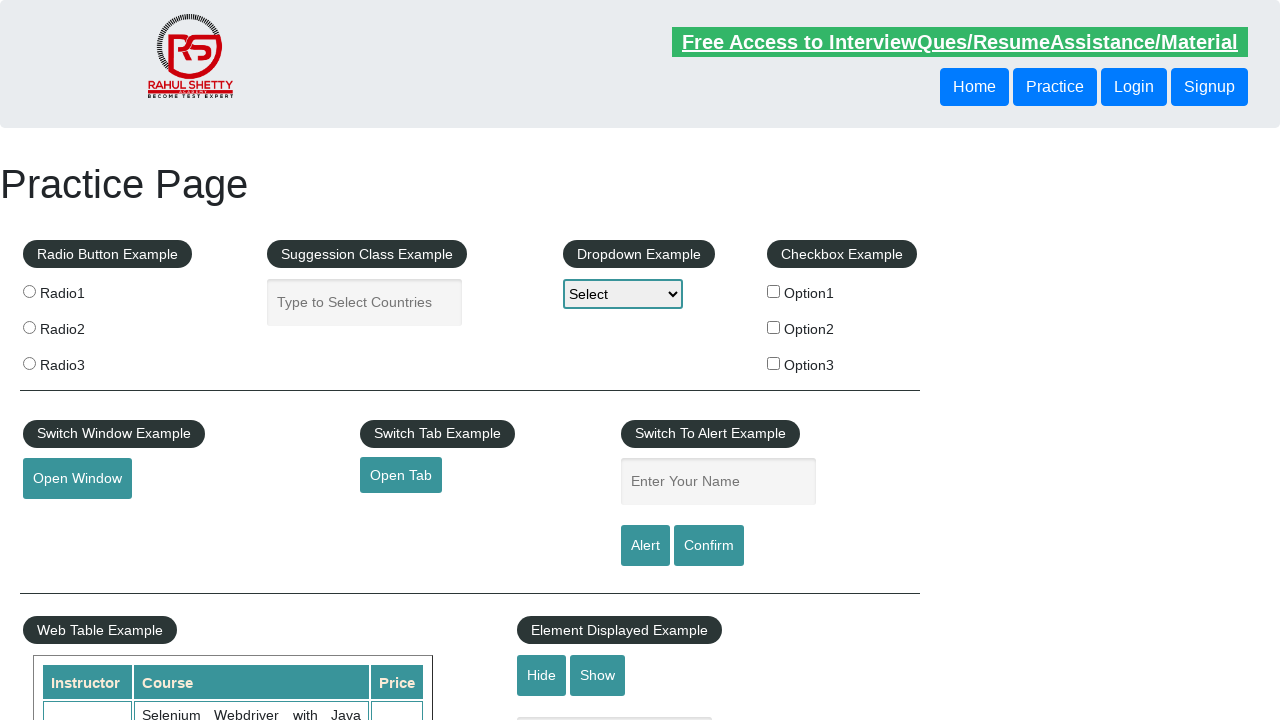